Tests clicking on a dynamic ID button in the Free Range Testers automation sandbox

Starting URL: https://thefreerangetester.github.io/sandbox-automation-testing/

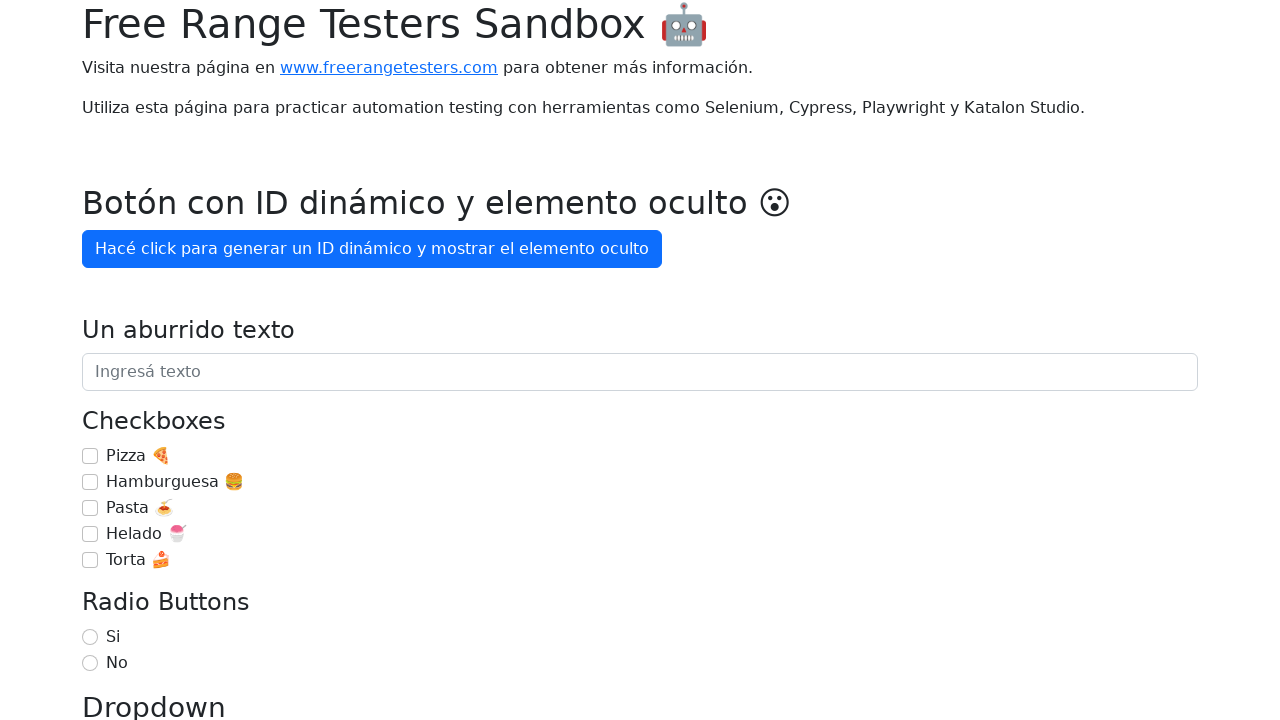

Navigated to Free Range Testers automation sandbox
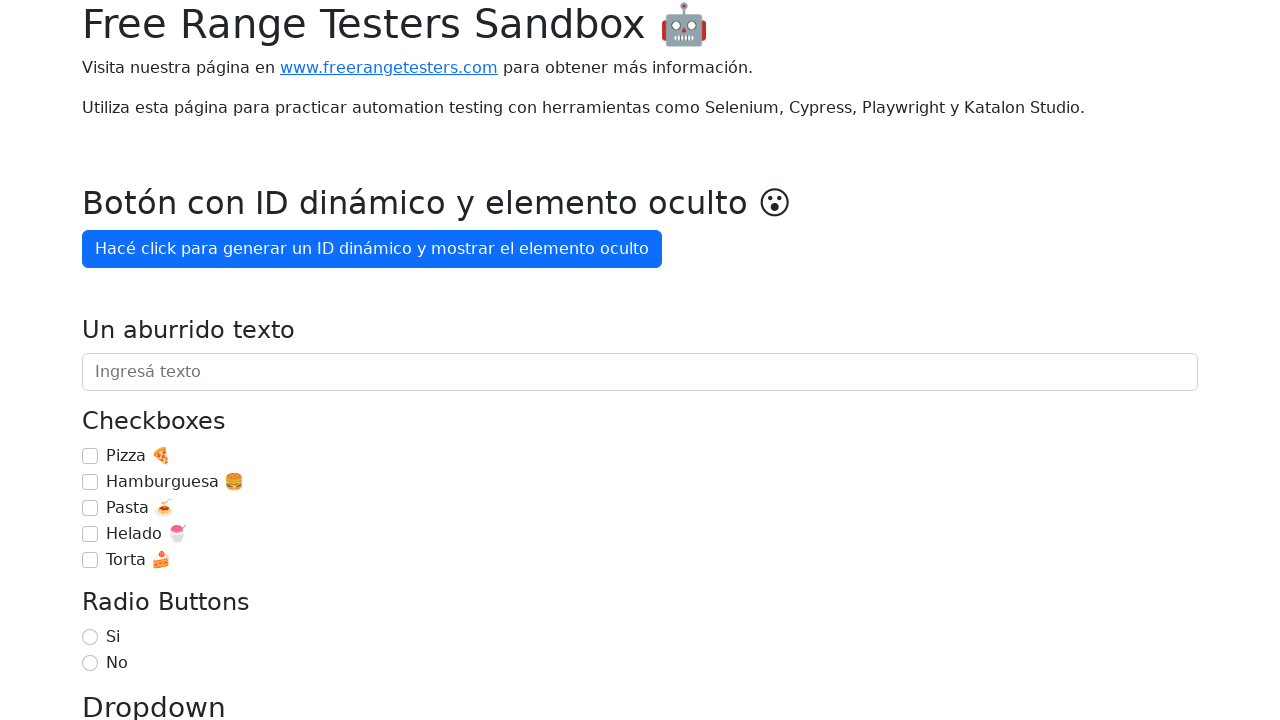

Clicked on dynamic ID button 'Hacé click para generar un ID' at (372, 249) on internal:role=button[name="Hacé click para generar un ID"i]
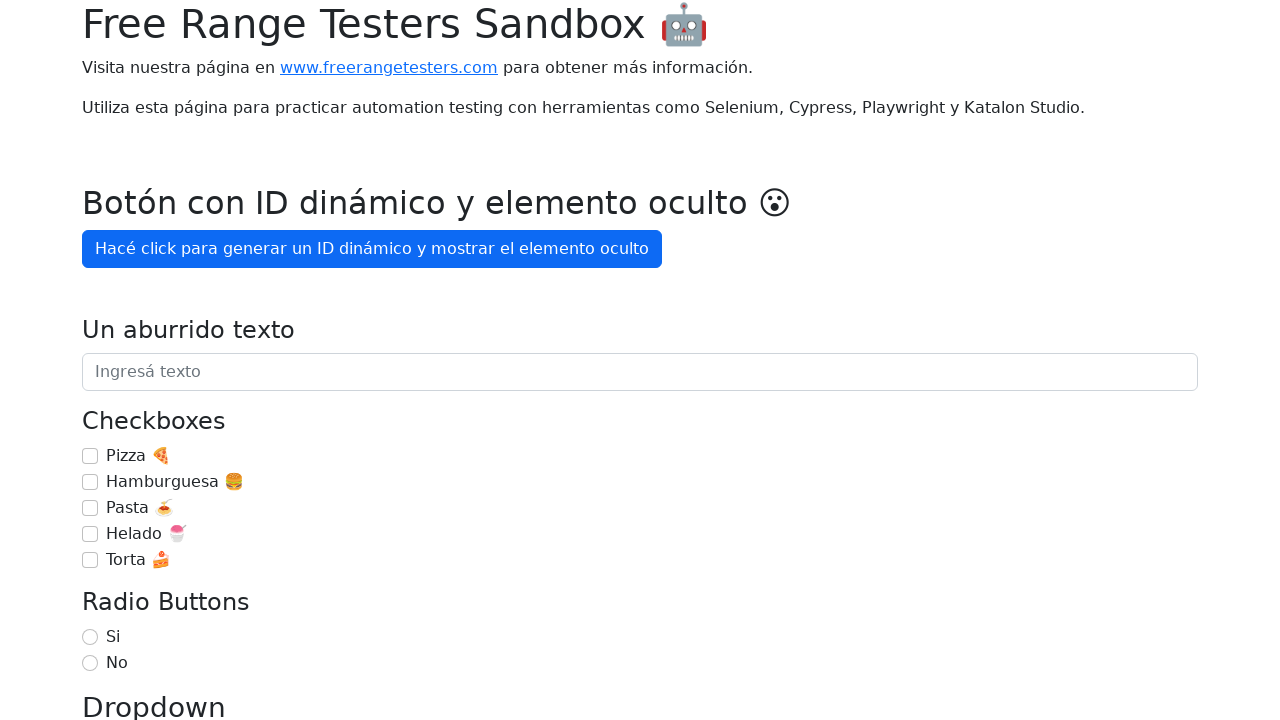

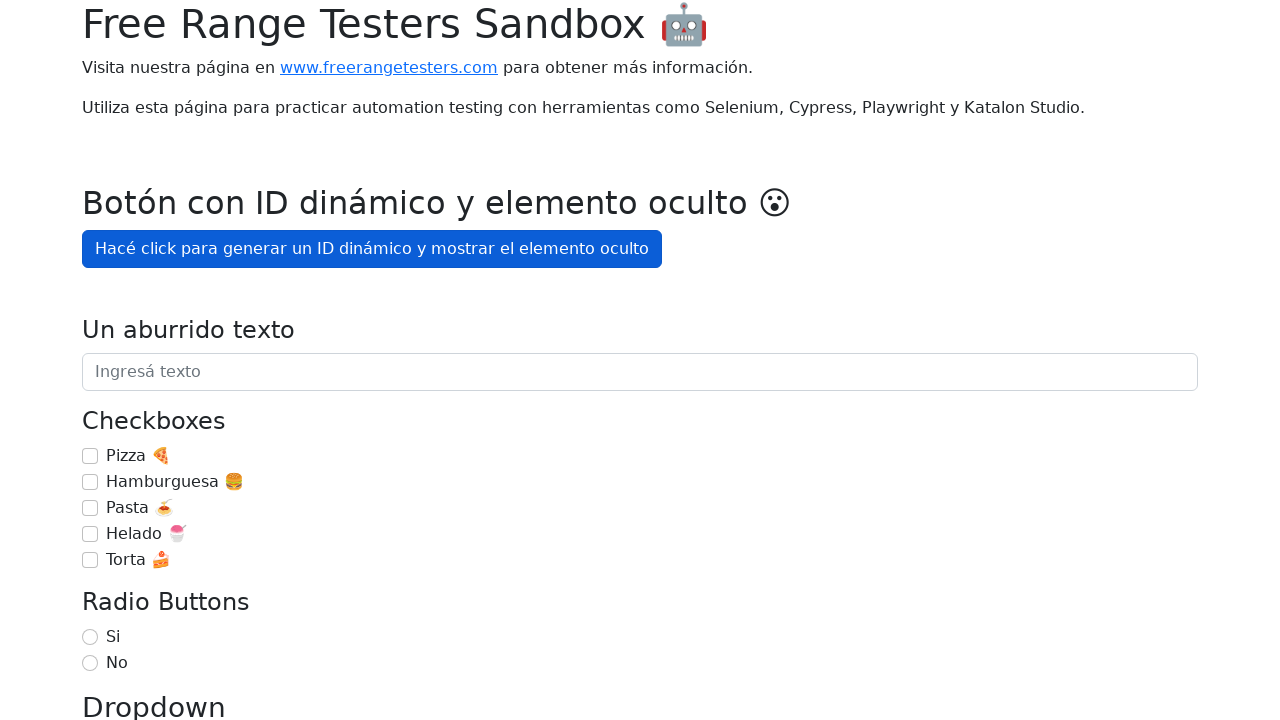